Tests registration form by filling first name, last name, and email fields, then submitting the form and verifying the success message

Starting URL: http://suninjuly.github.io/registration1.html

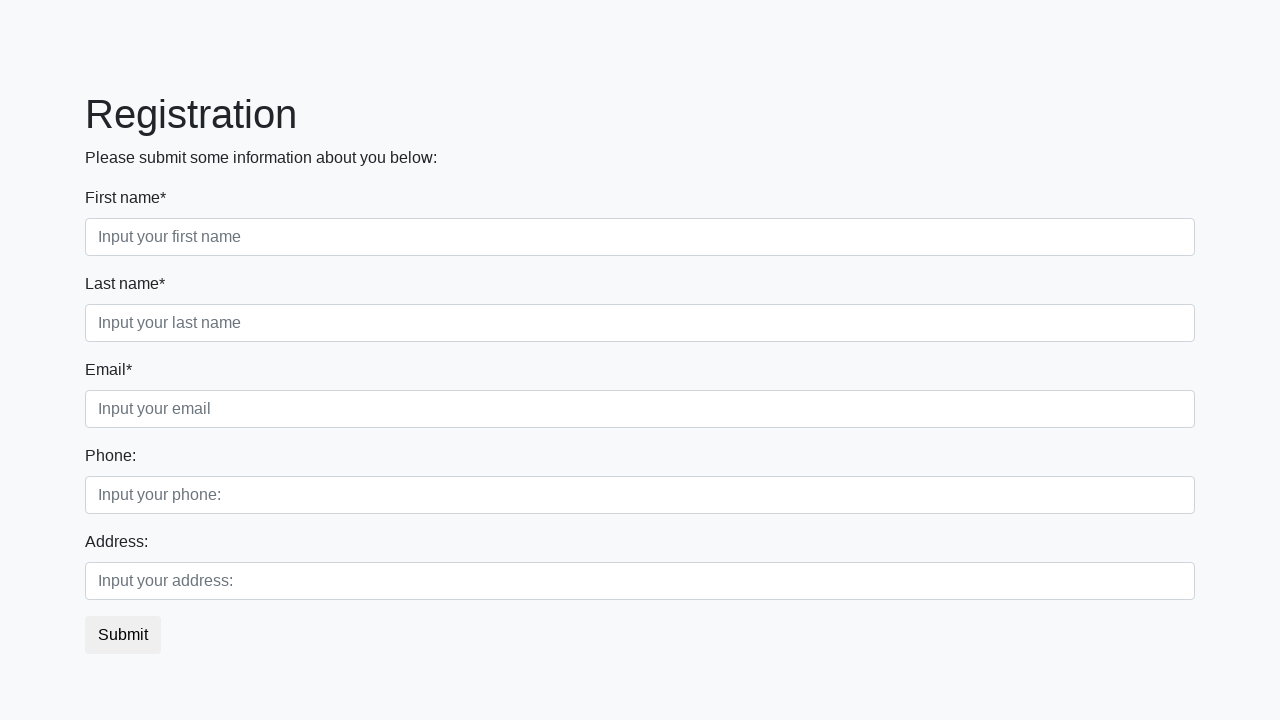

Filled first name field with 'Ivan' on .first_block .form-control.first
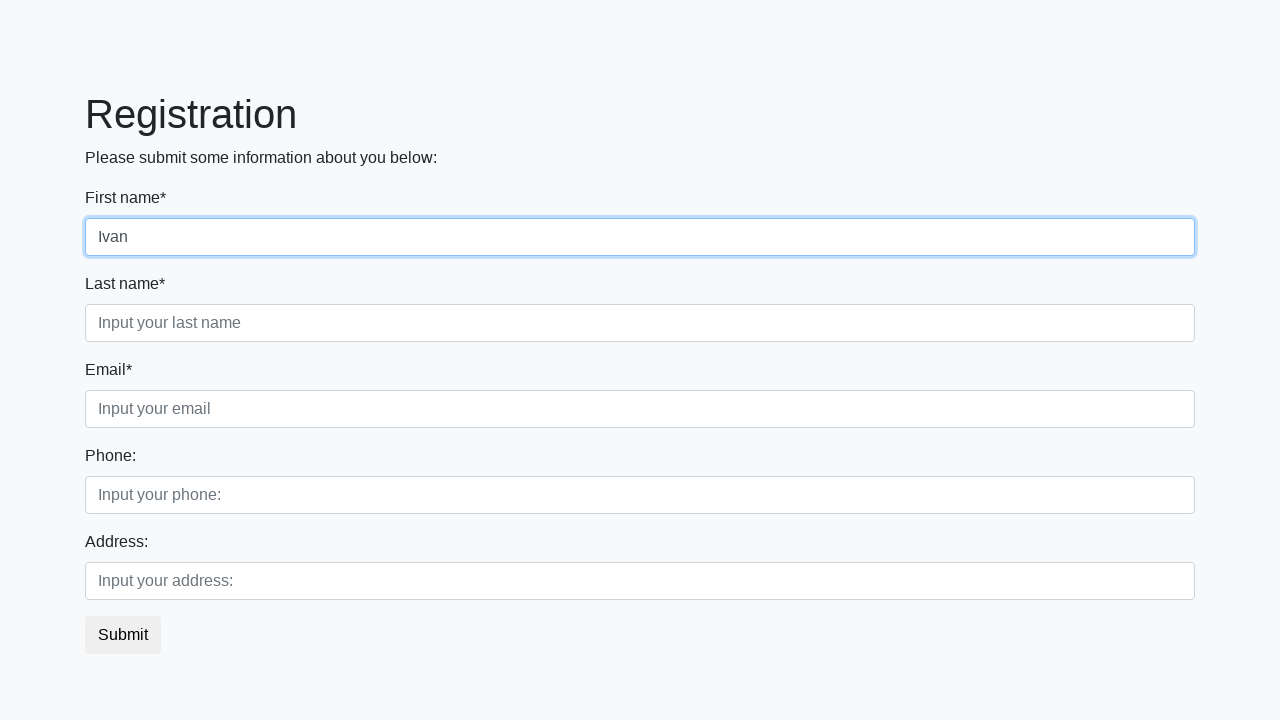

Filled last name field with 'Petrov' on .first_block .form-control.second
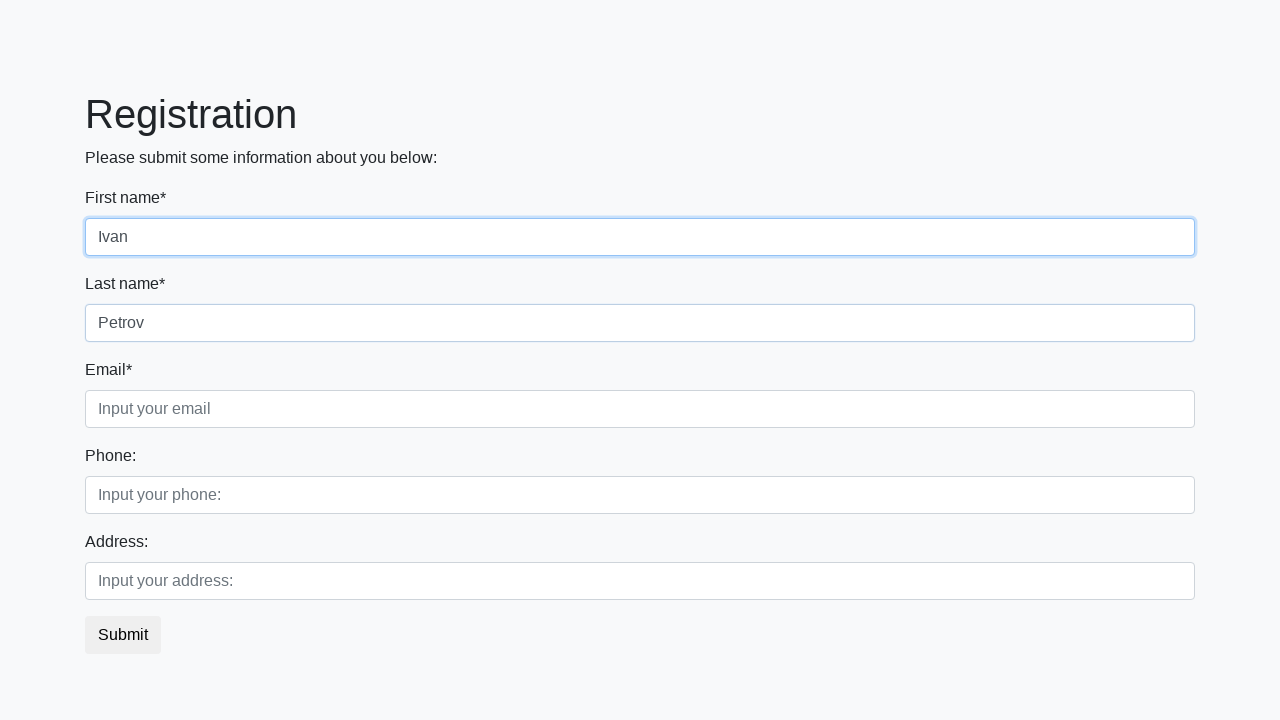

Filled email field with 'test@example.com' on .first_block .form-control.third
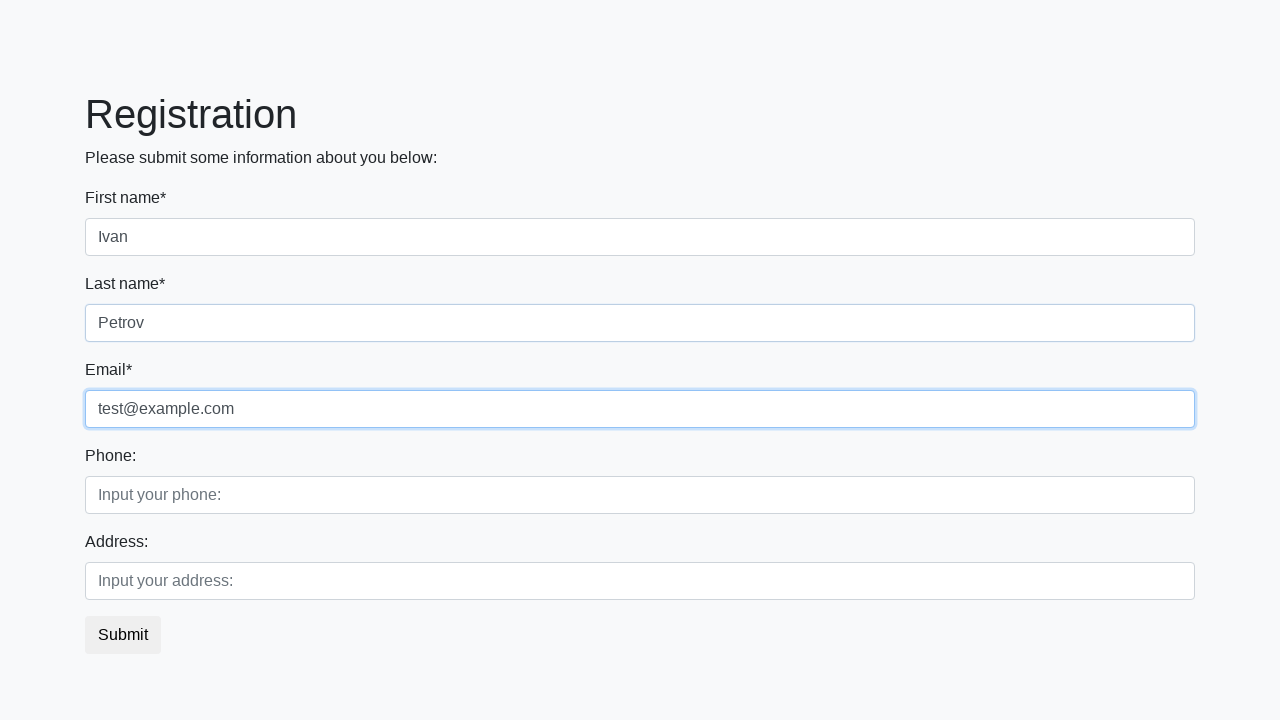

Clicked registration form submit button at (123, 635) on button.btn
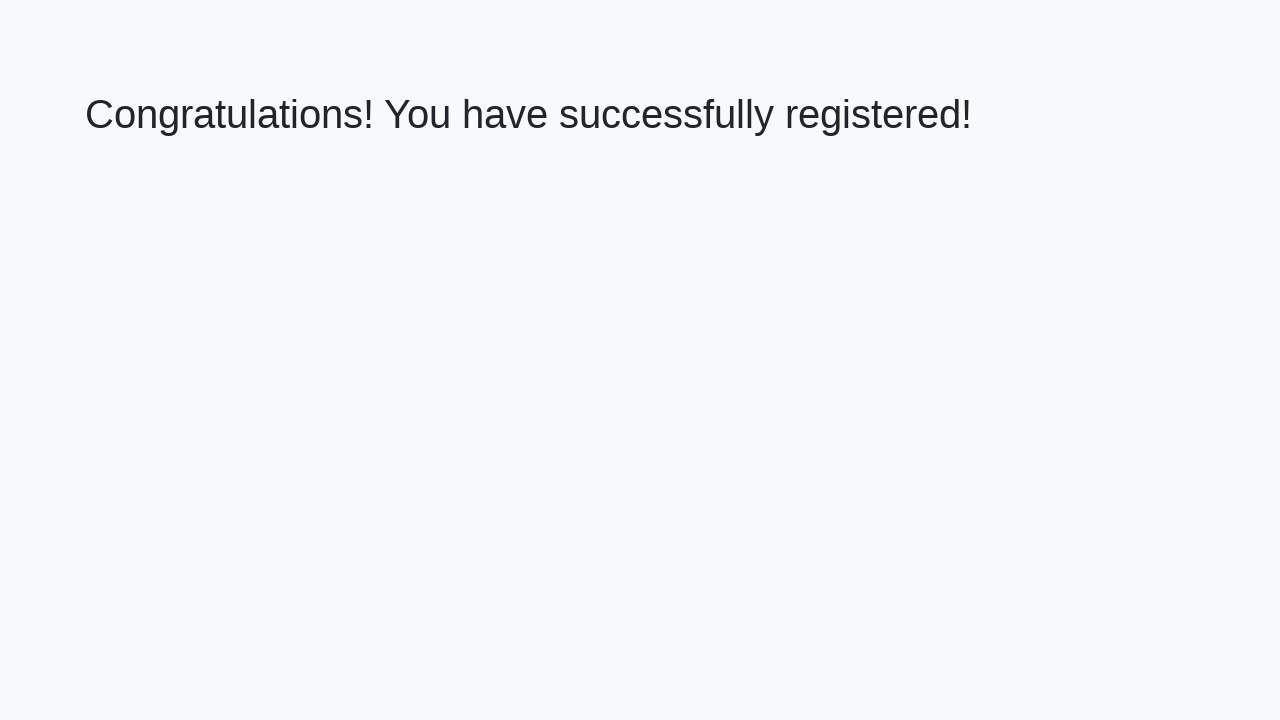

Success message heading loaded
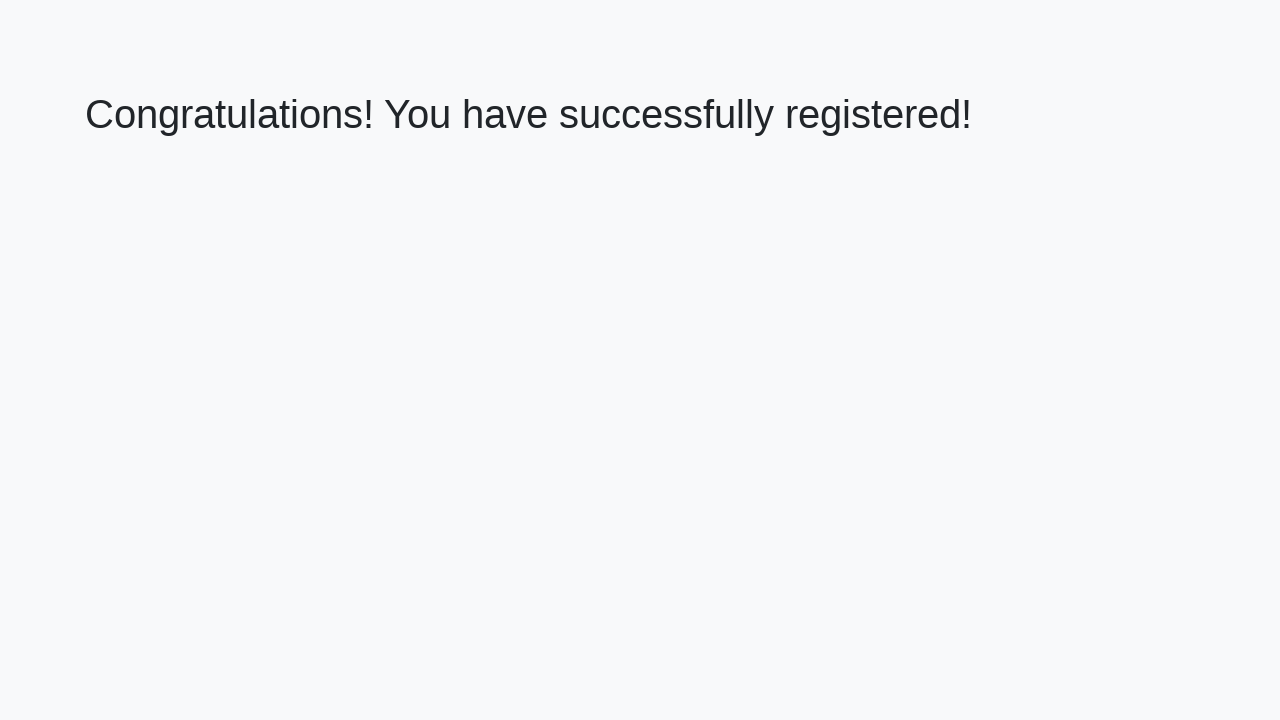

Retrieved success message text: 'Congratulations! You have successfully registered!'
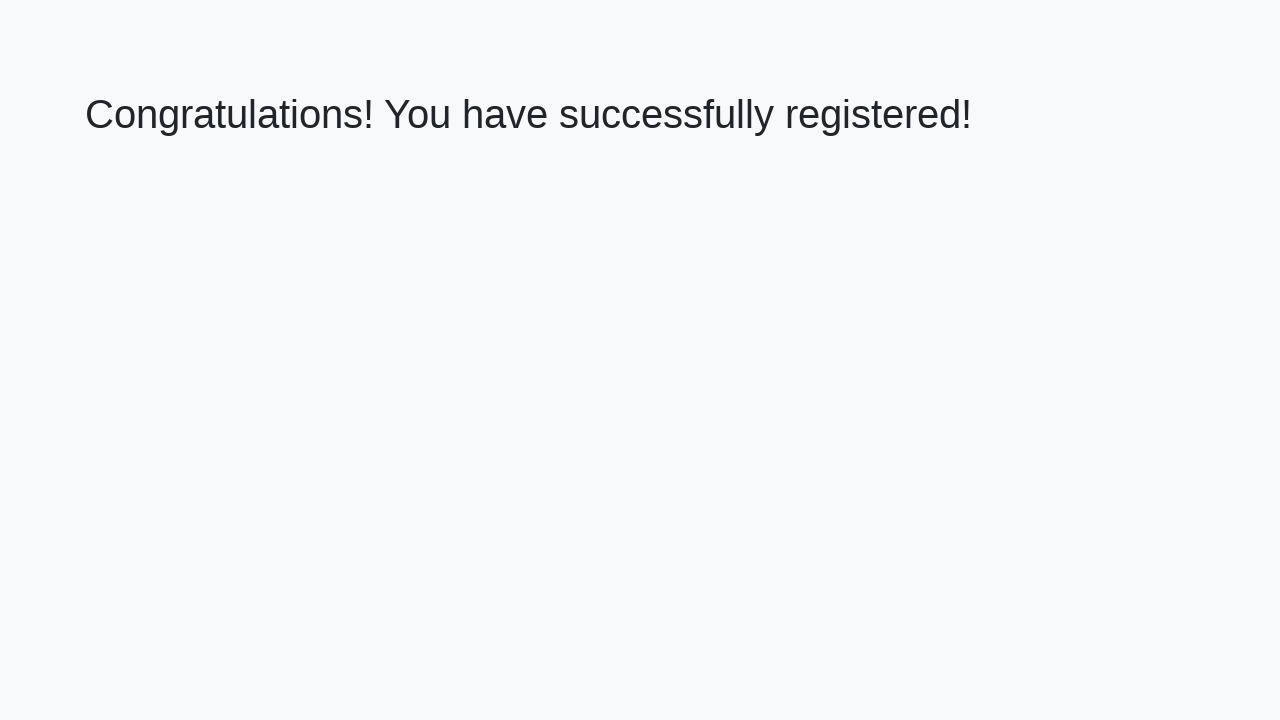

Verified success message matches expected text
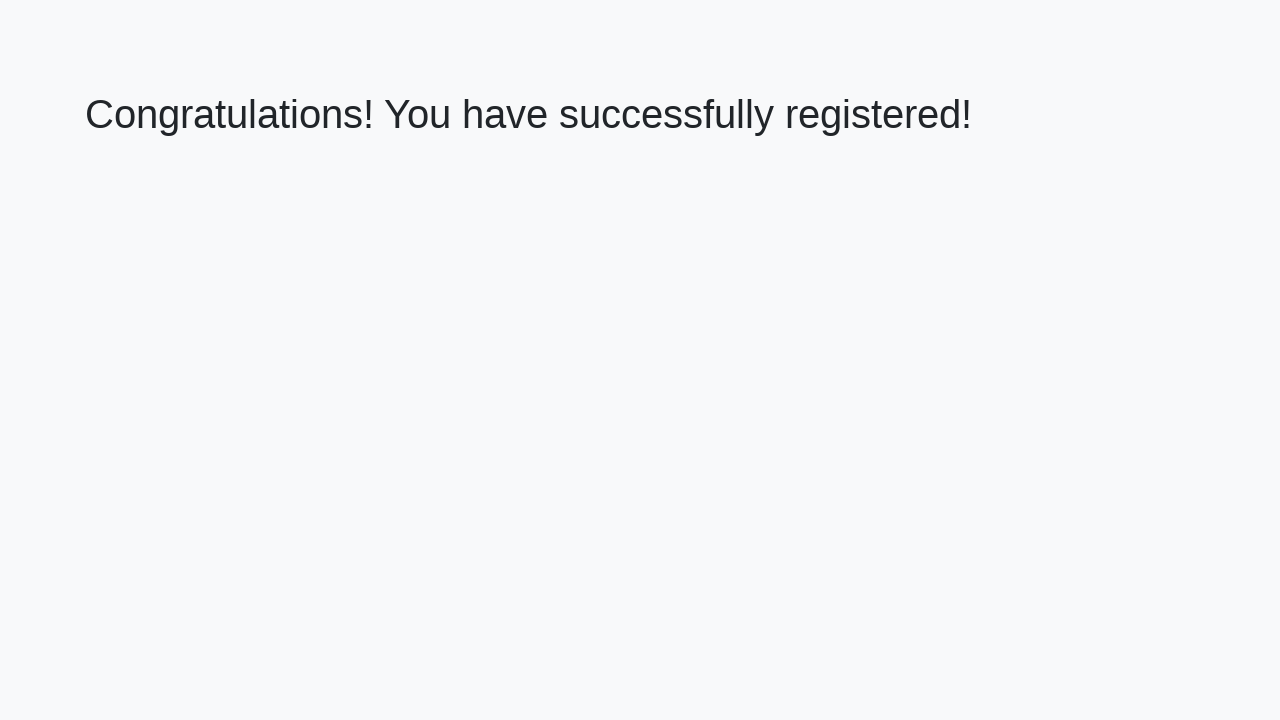

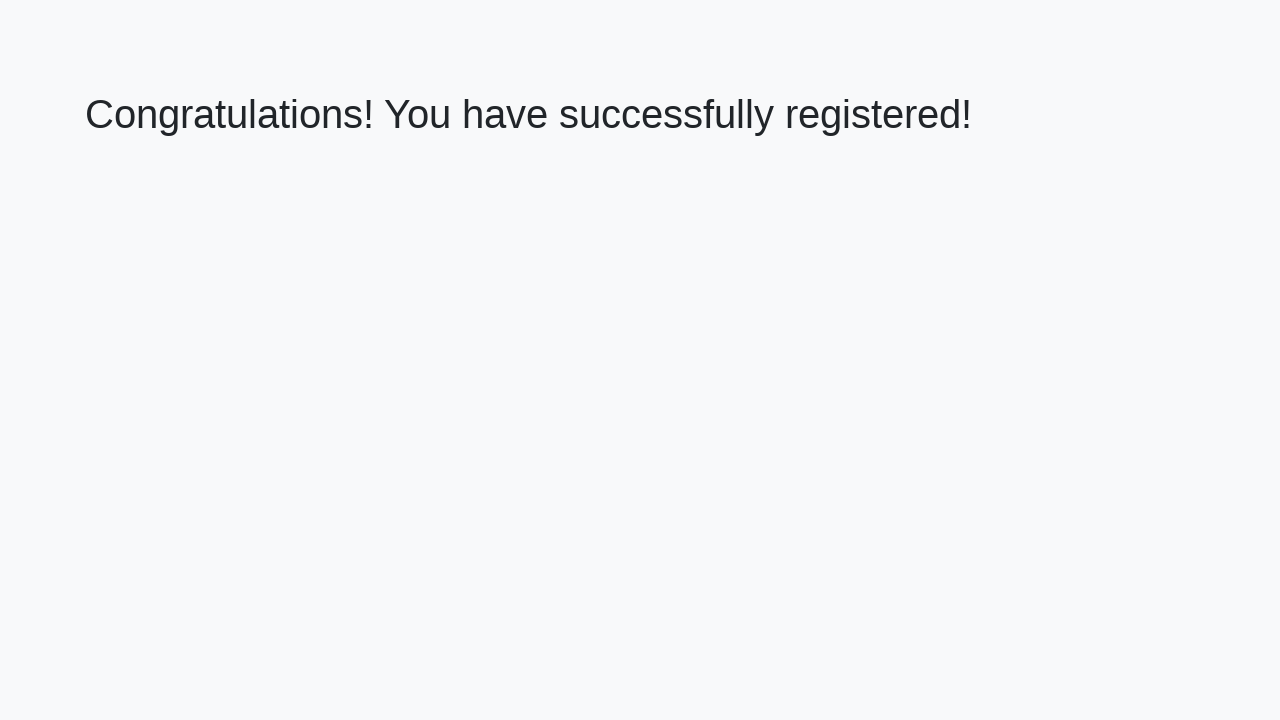